Tests drag and drop functionality on jQueryUI demo page by switching to an iframe, dragging an element to a drop zone, then navigating to the Button demo page

Starting URL: https://jqueryui.com/droppable/

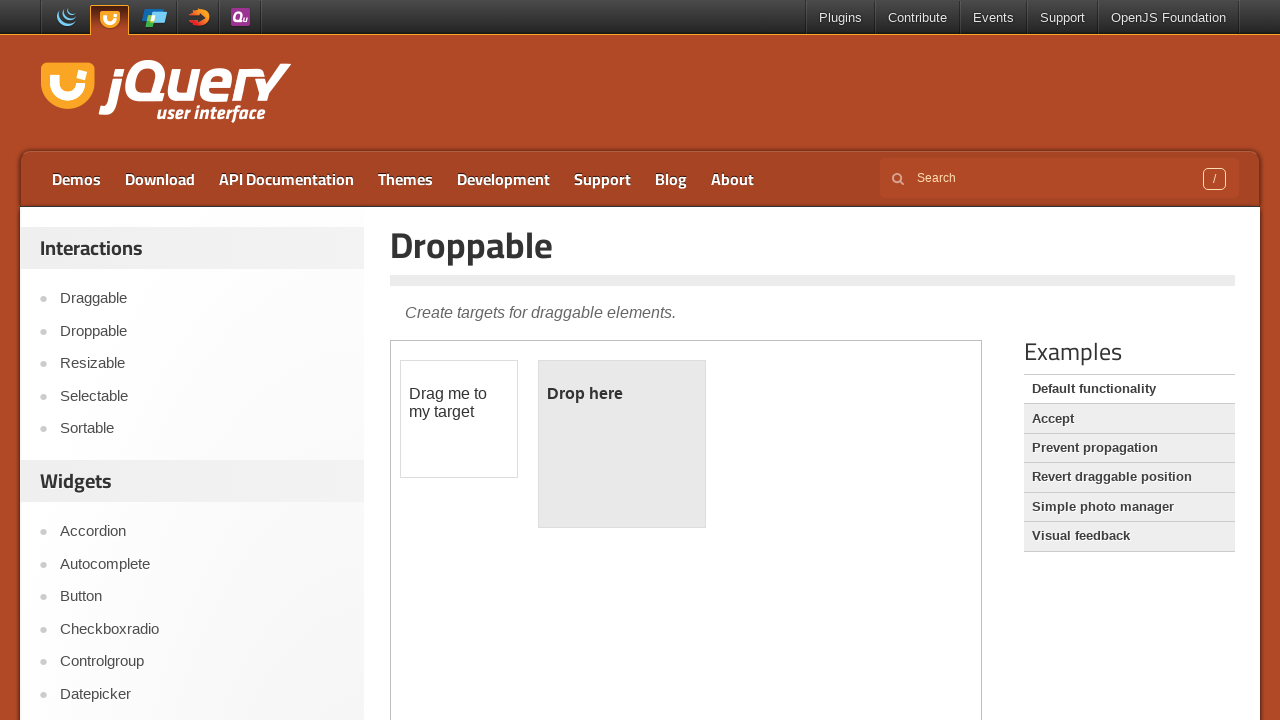

Located iframe containing drag and drop demo
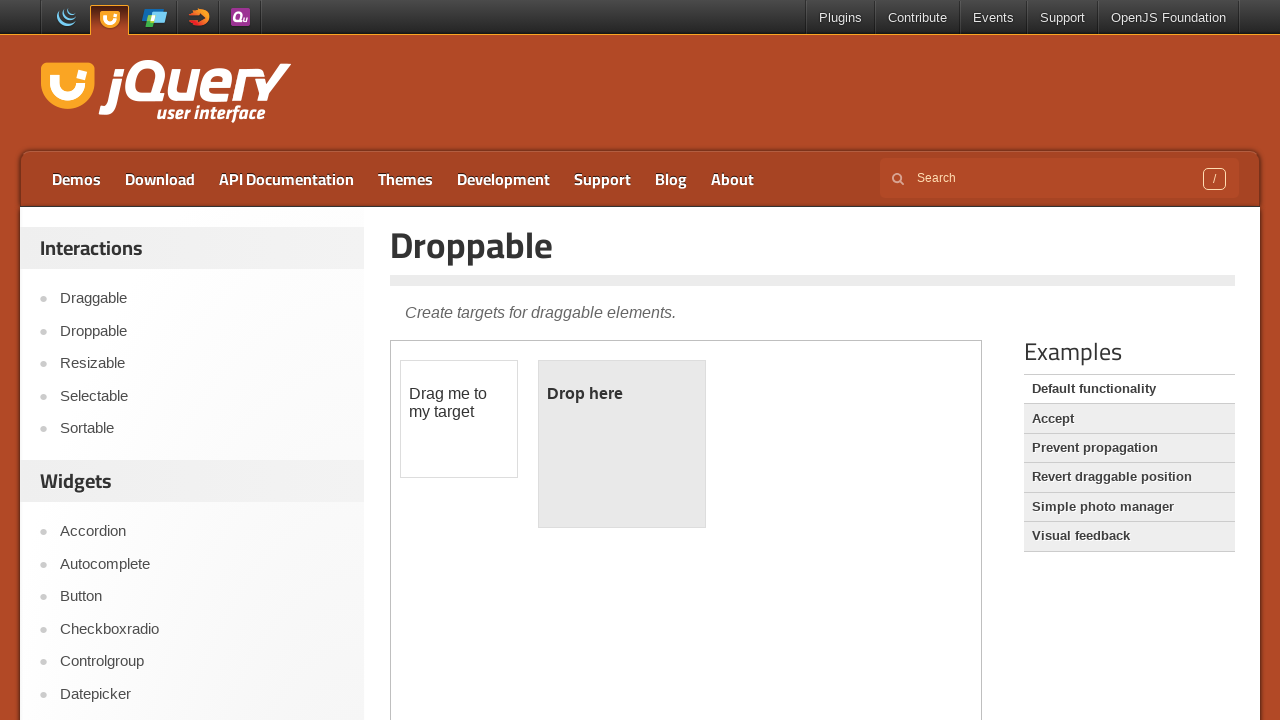

Located draggable element within iframe
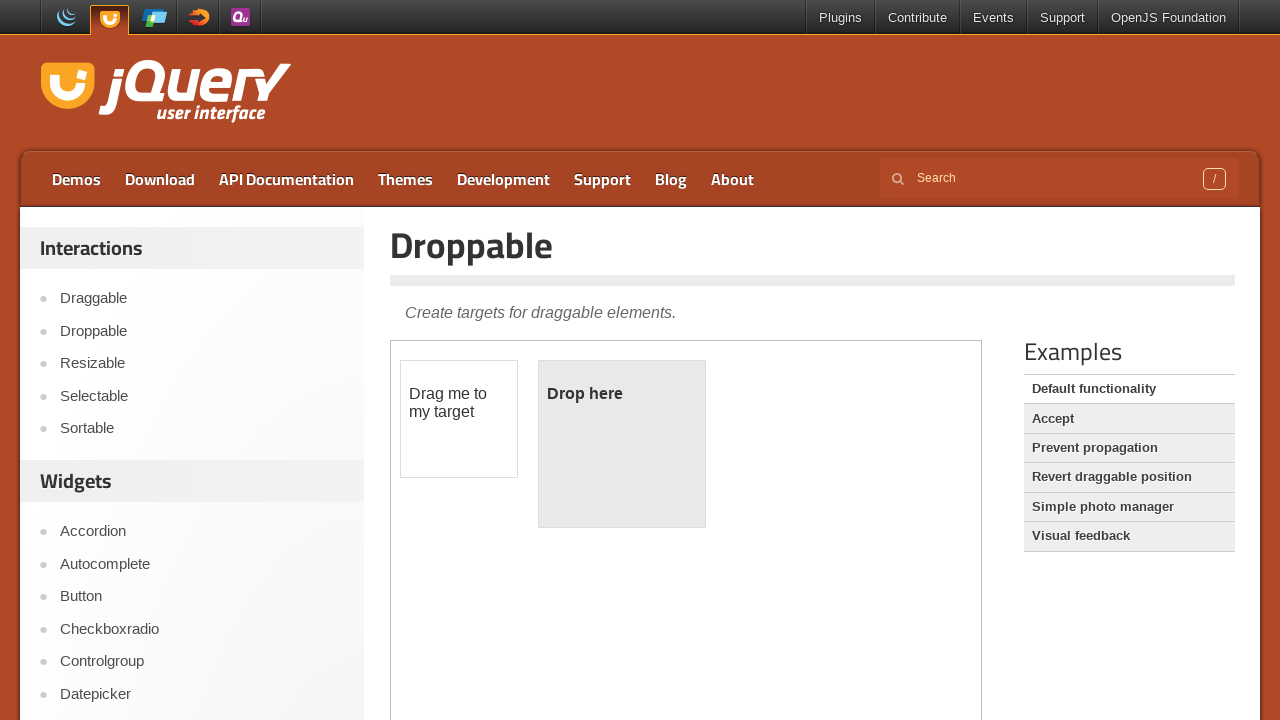

Located droppable element within iframe
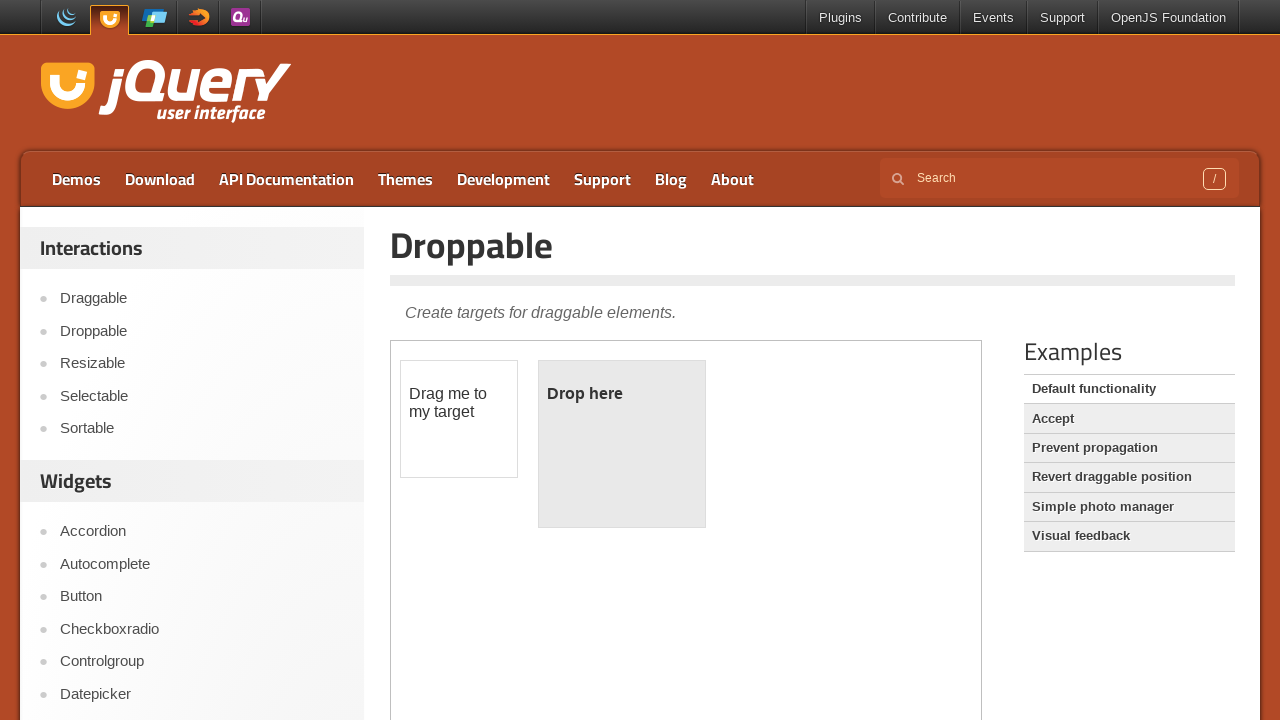

Dragged element to drop zone at (622, 444)
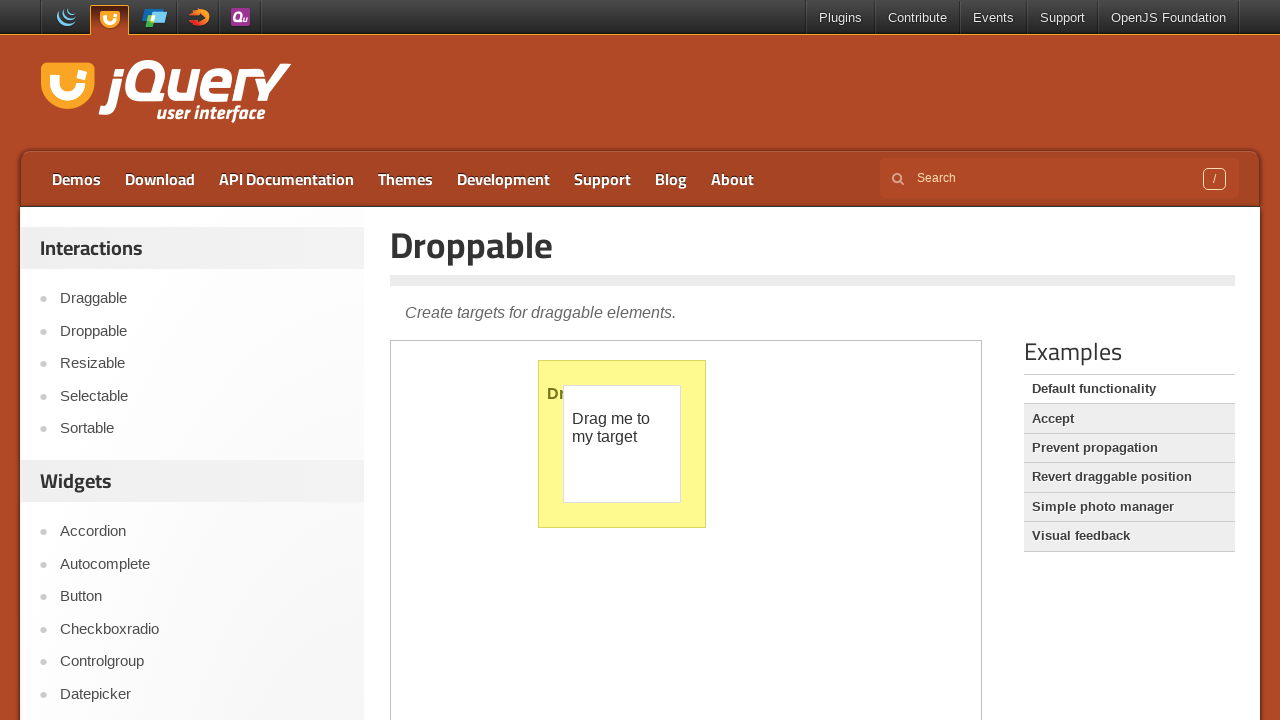

Clicked Button link to navigate to Button demo page at (202, 597) on xpath=(//a[normalize-space()='Button'])[1]
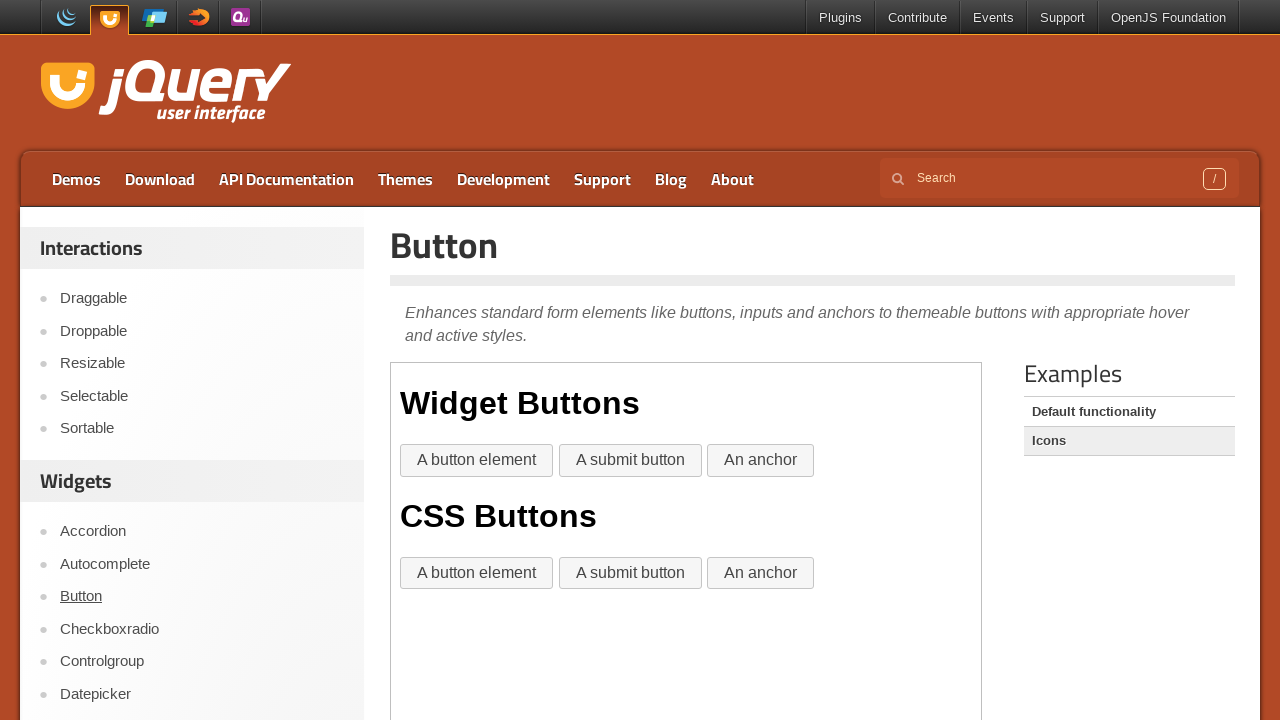

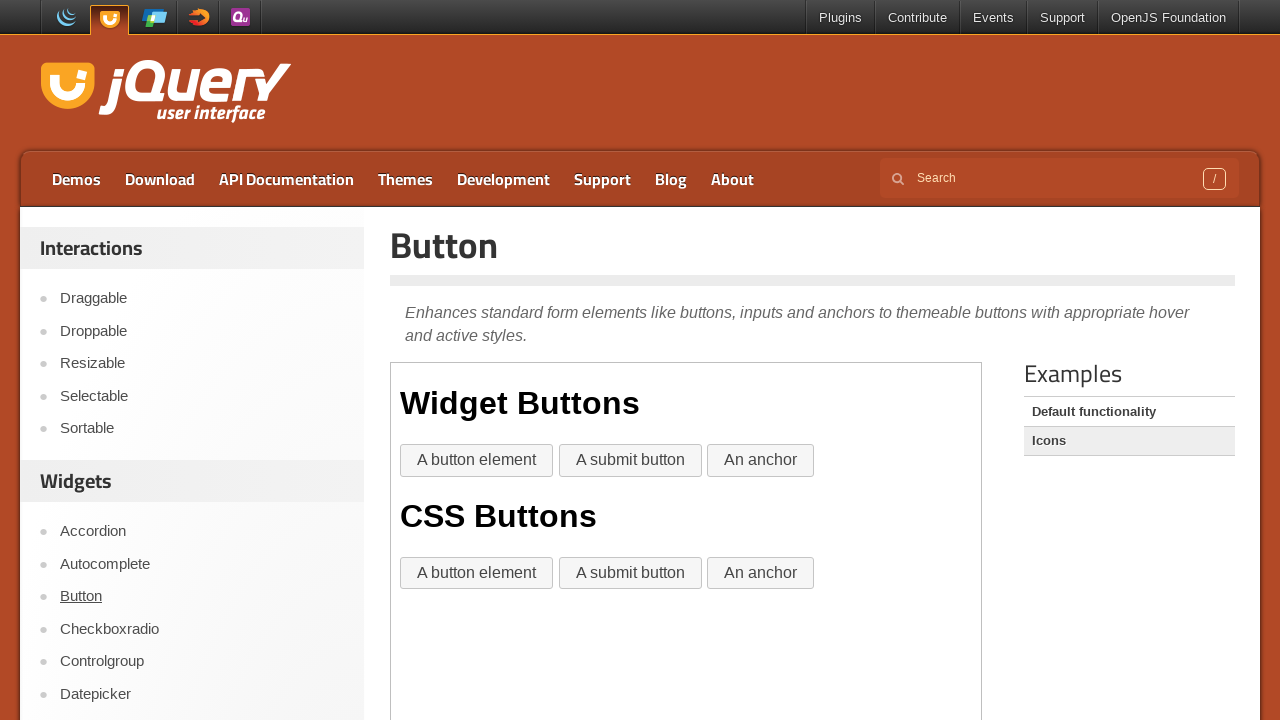